Tests drag and drop by offset action, dragging element A to the position of element B using coordinates

Starting URL: https://crossbrowsertesting.github.io/drag-and-drop

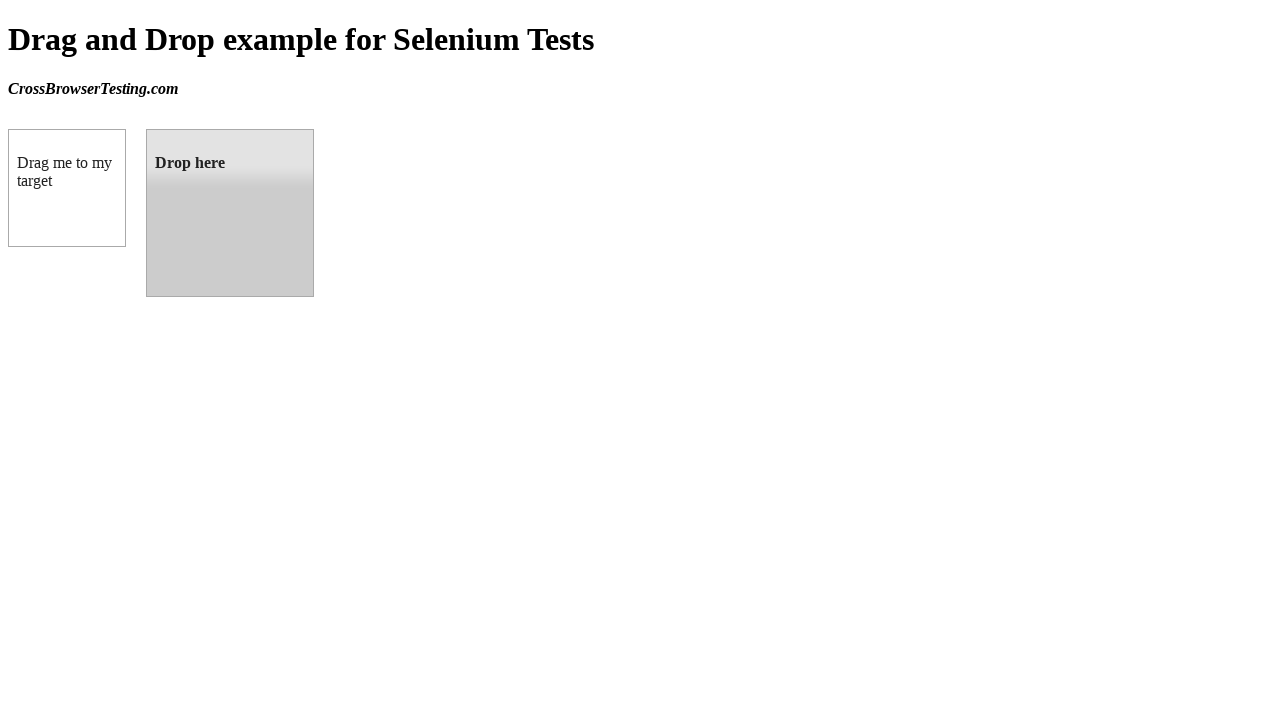

Located draggable element with id 'draggable'
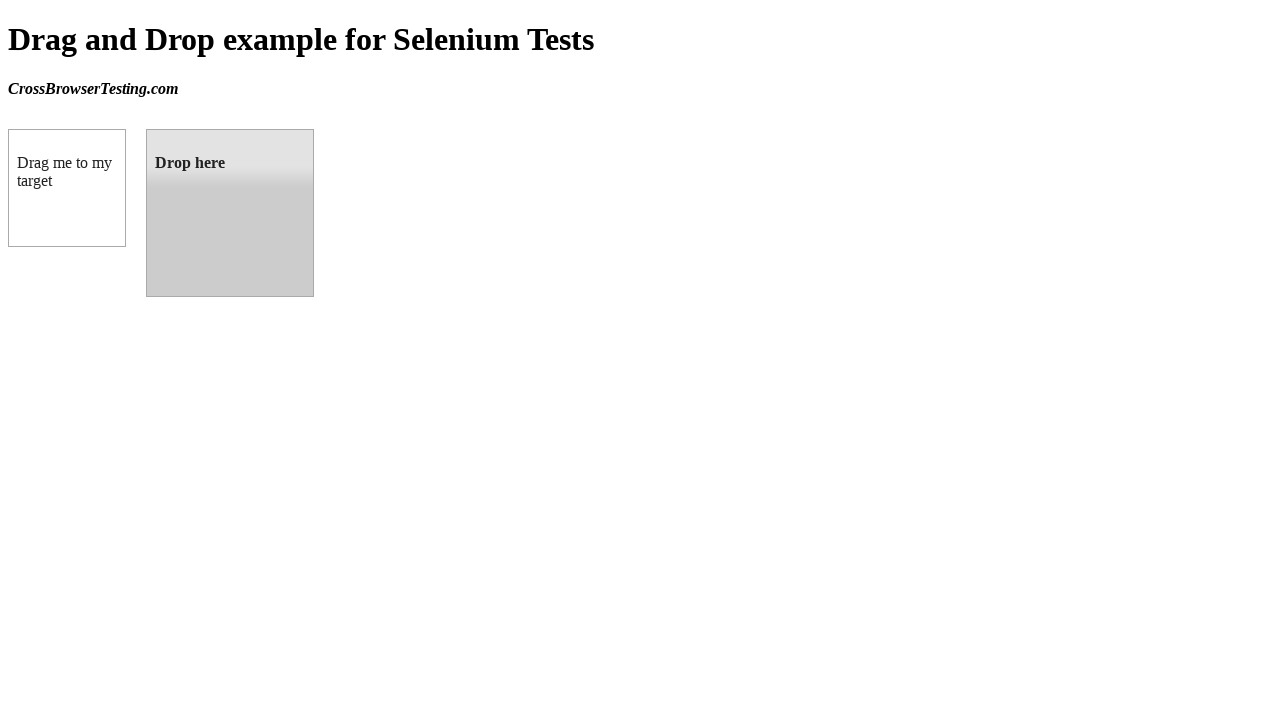

Located droppable element with id 'droppable'
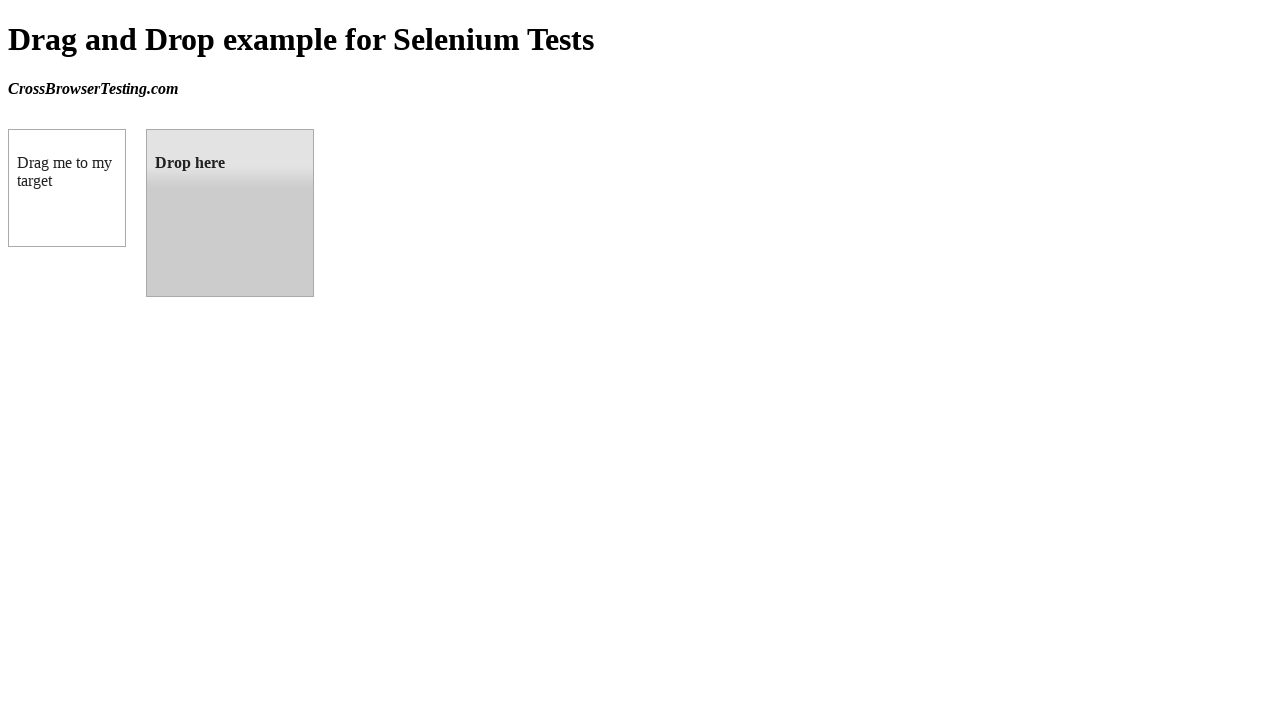

Retrieved bounding box coordinates of target element
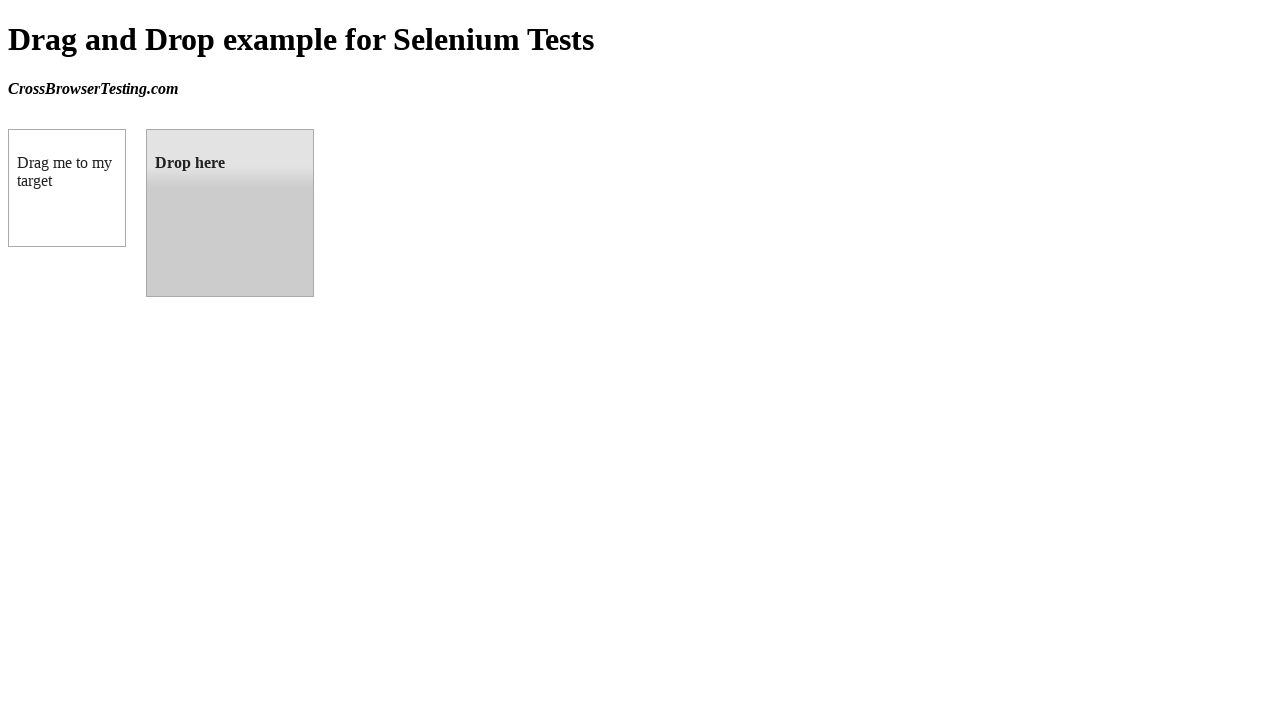

Dragged element A to the position of element B using drag_to() method at (230, 213)
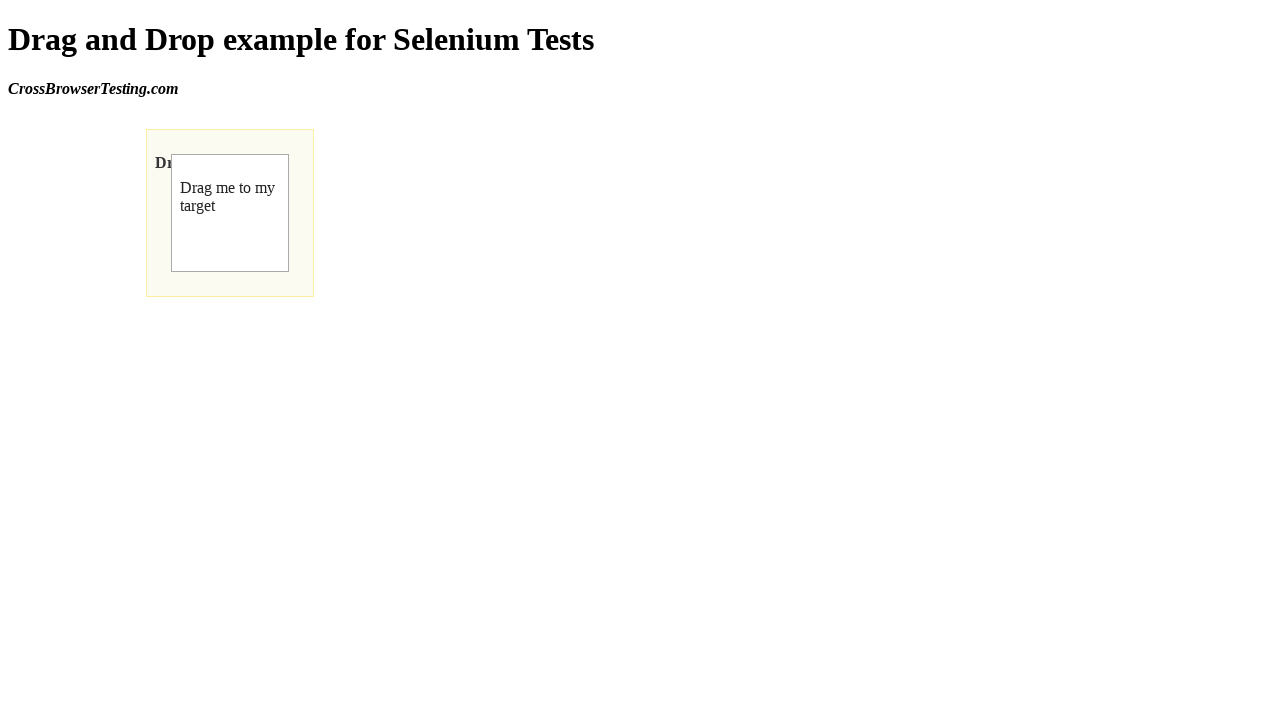

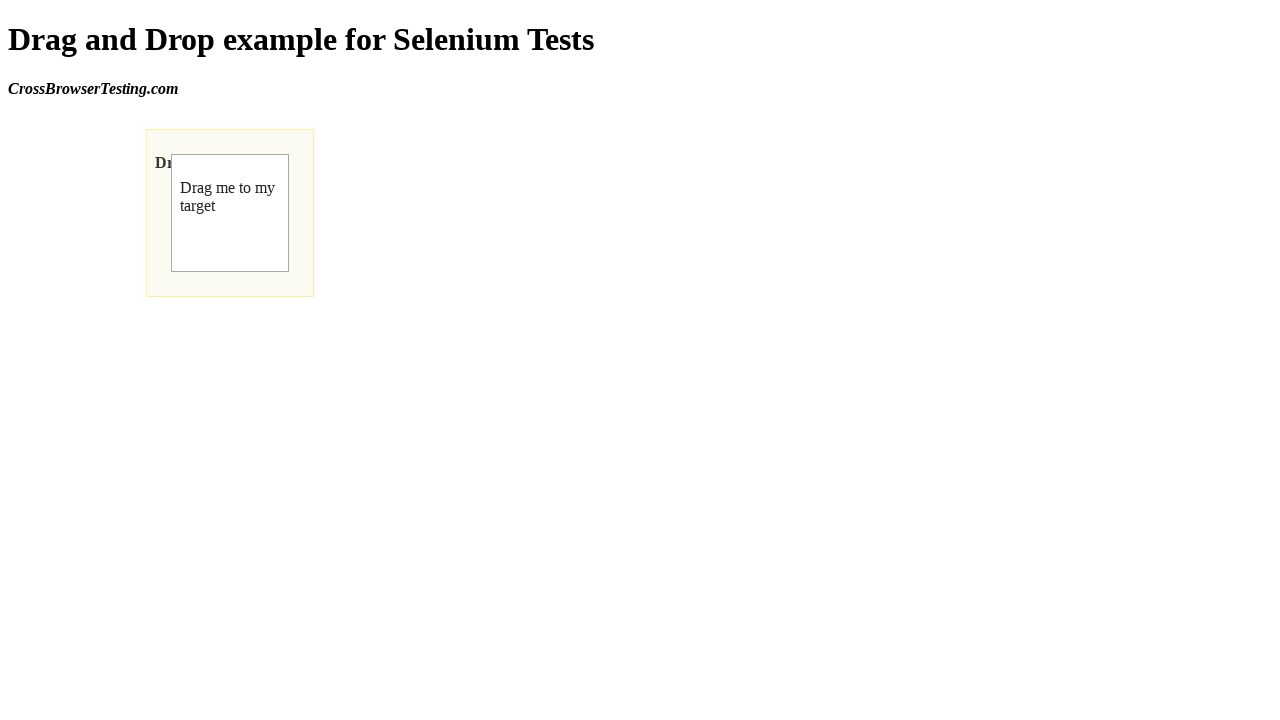